Tests a slow calculator by setting a delay value, performing a calculation (7 + 8 = 15), and verifying the result appears on the screen

Starting URL: https://bonigarcia.dev/selenium-webdriver-java/slow-calculator.html

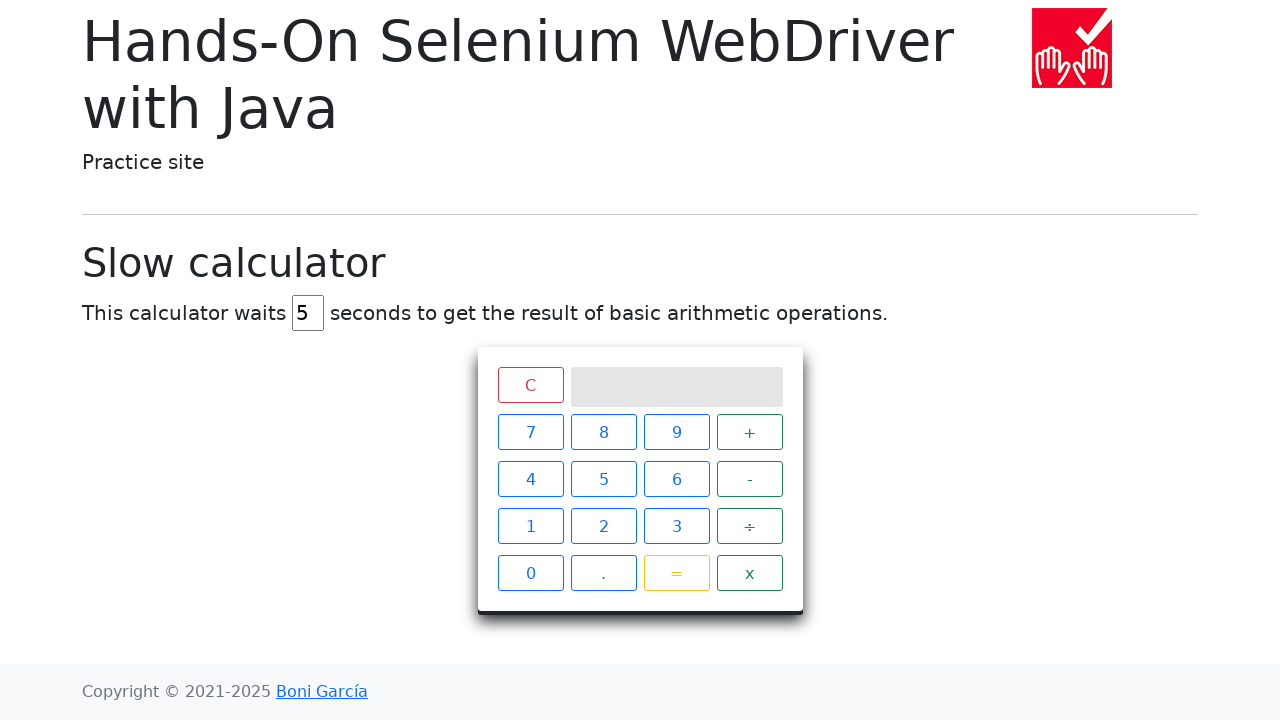

Navigated to slow calculator page
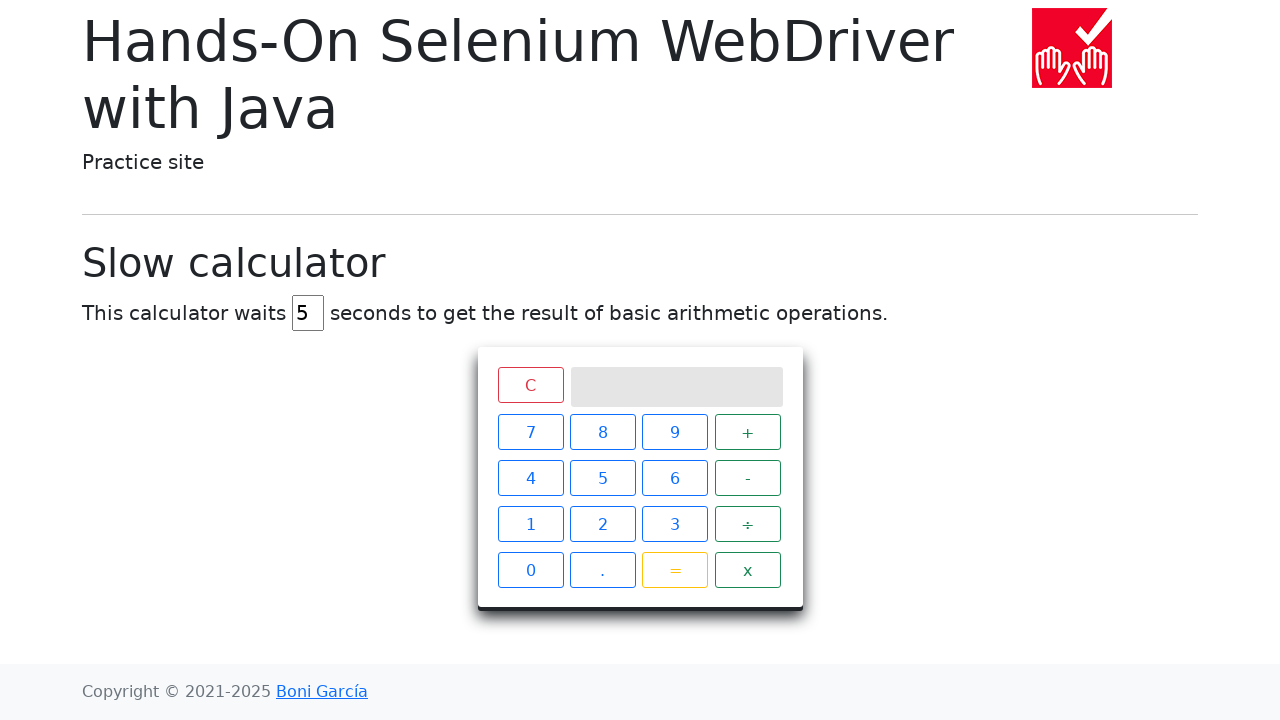

Cleared delay input field on #delay
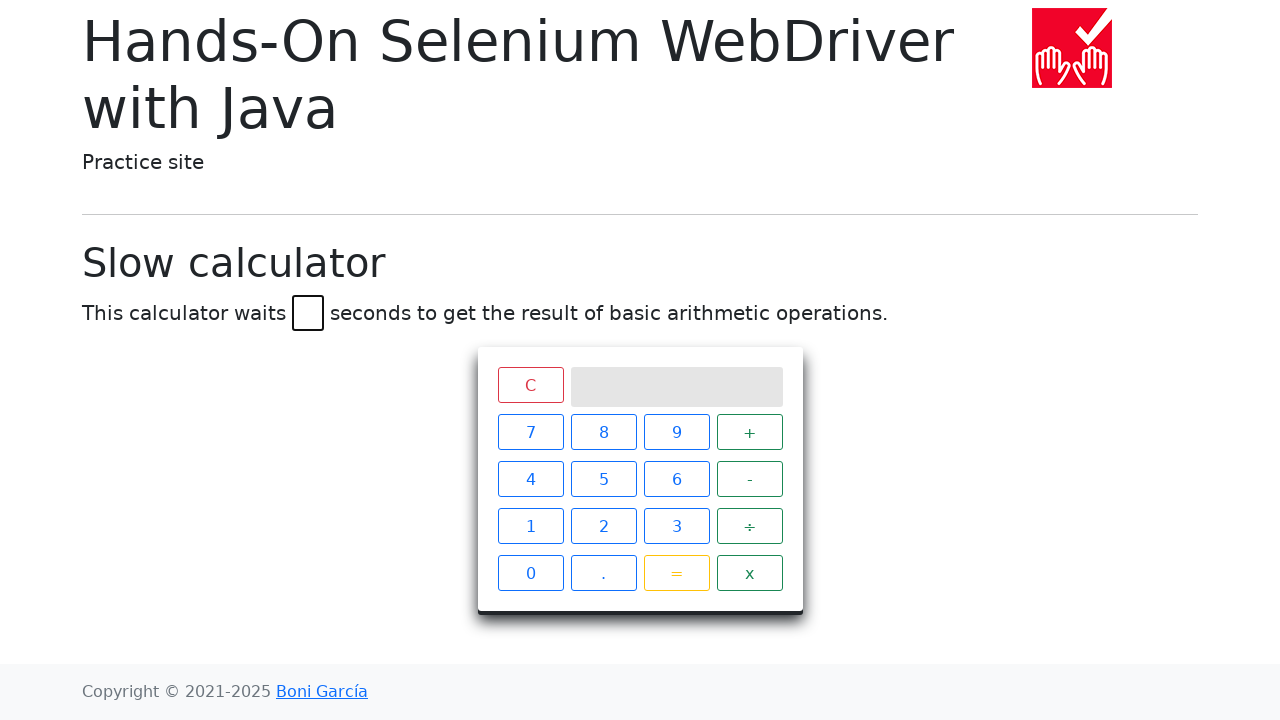

Set delay value to 1 second on #delay
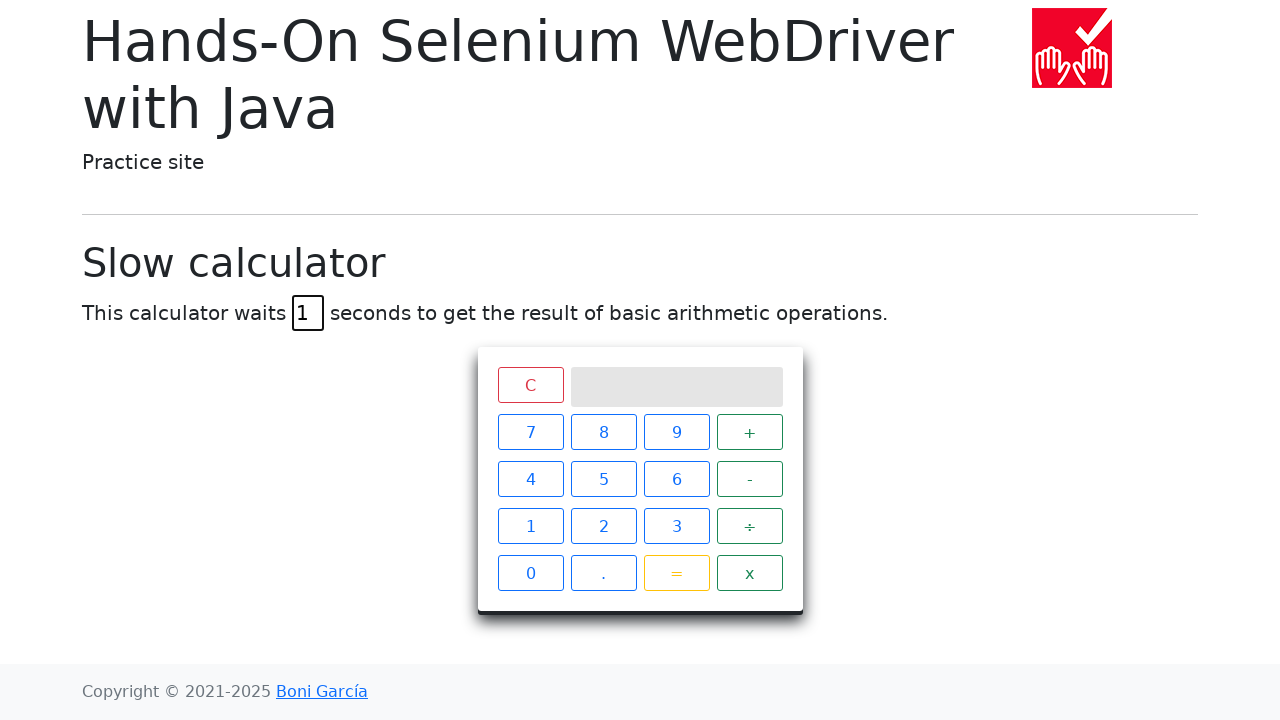

Clicked calculator button '7' at (530, 432) on xpath=//span[text()='7']
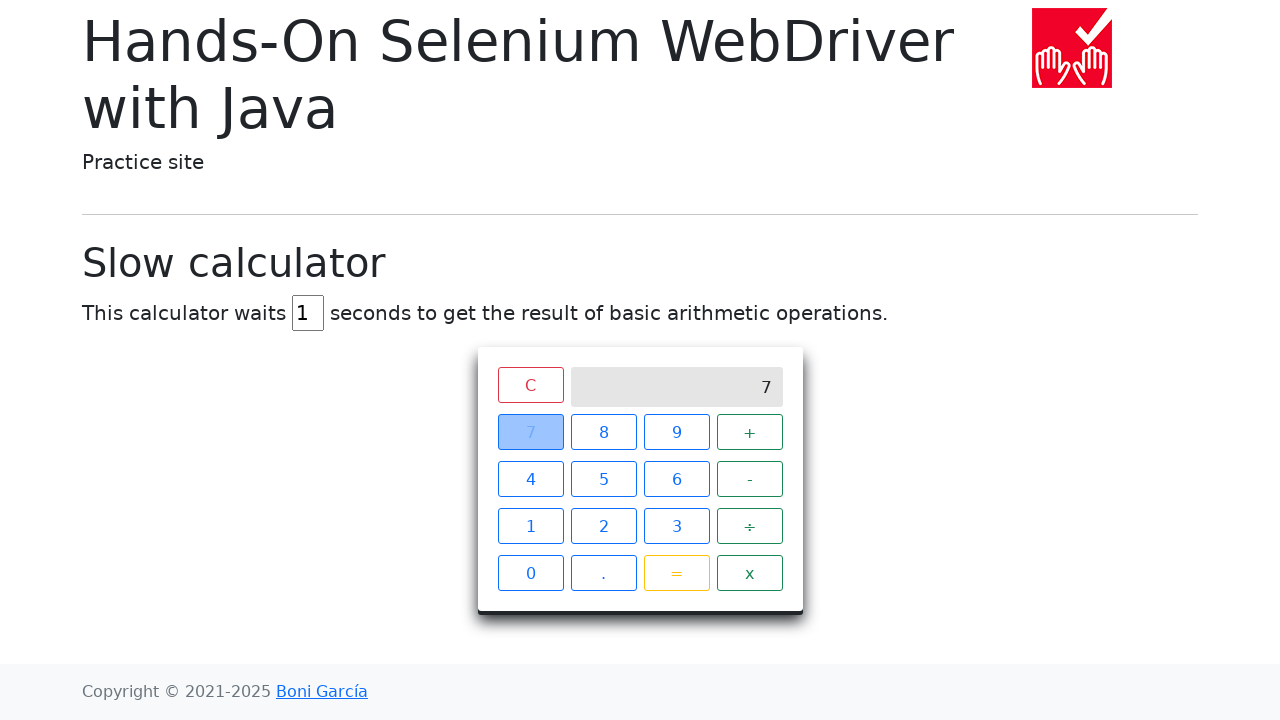

Clicked calculator button '+' at (750, 432) on xpath=//span[text()='+']
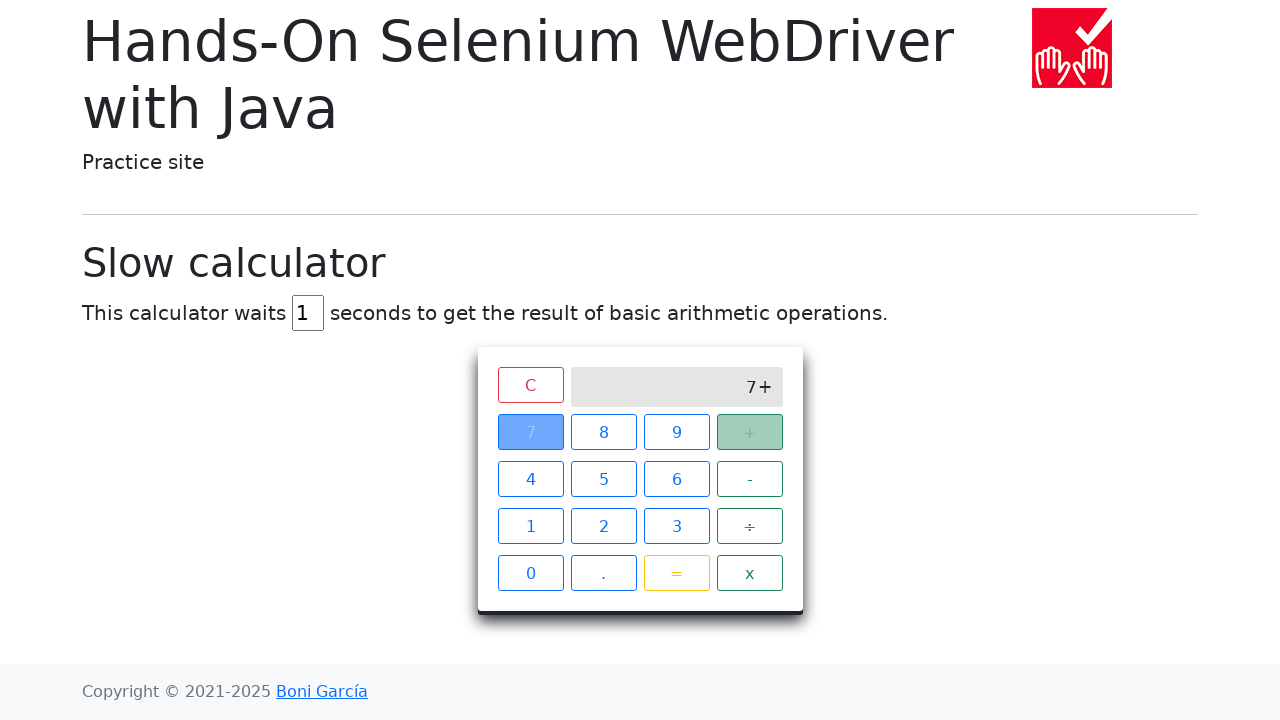

Clicked calculator button '8' at (604, 432) on xpath=//span[text()='8']
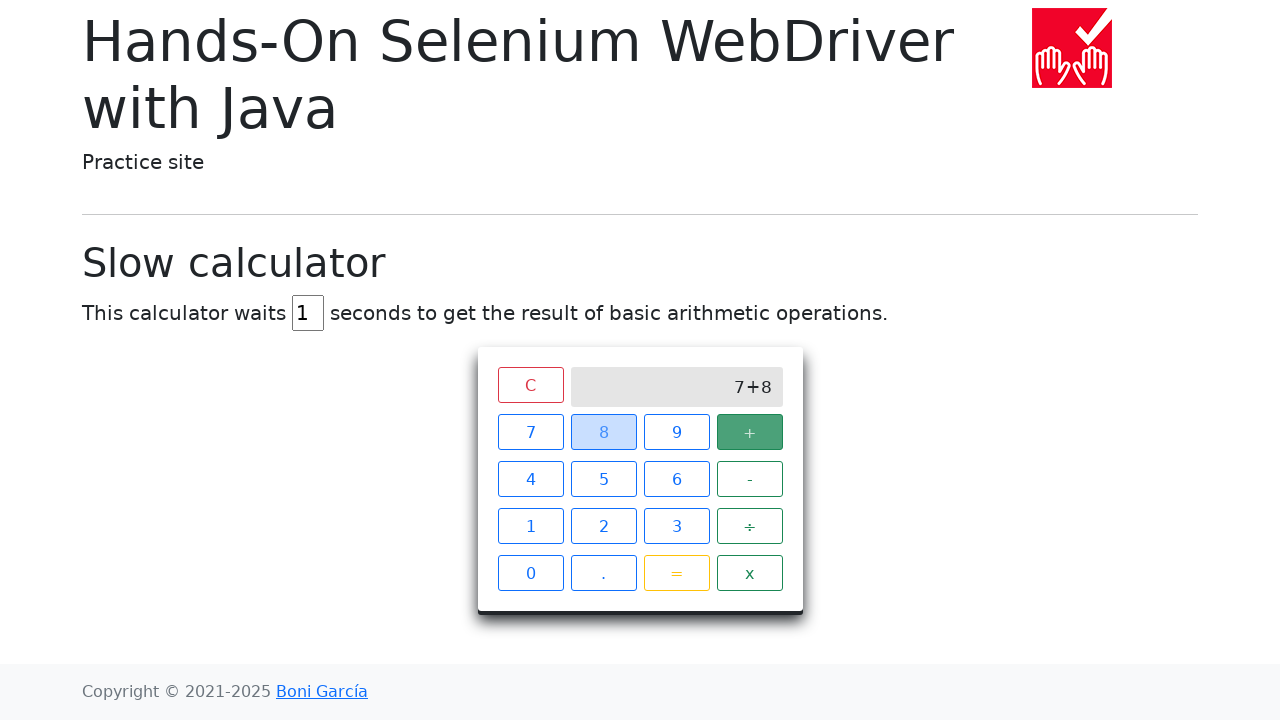

Clicked calculator button '=' at (676, 573) on xpath=//span[text()='=']
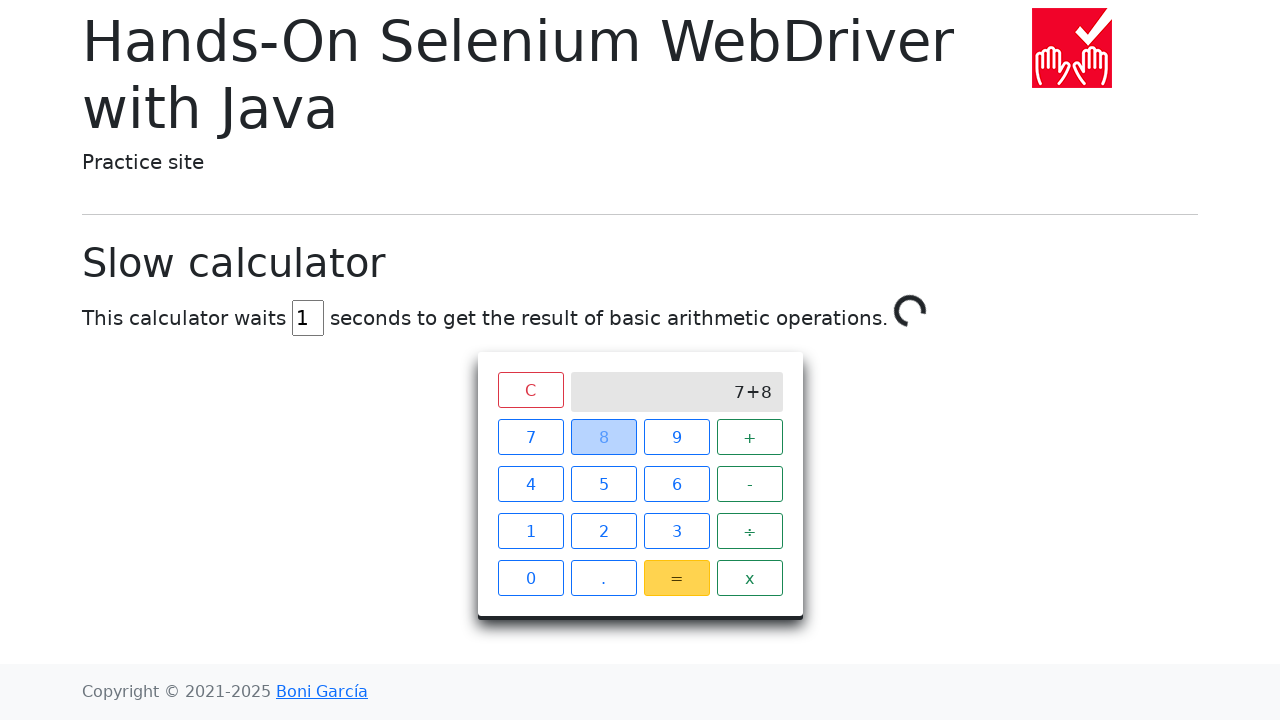

Verified calculation result '15' appeared on screen after delay
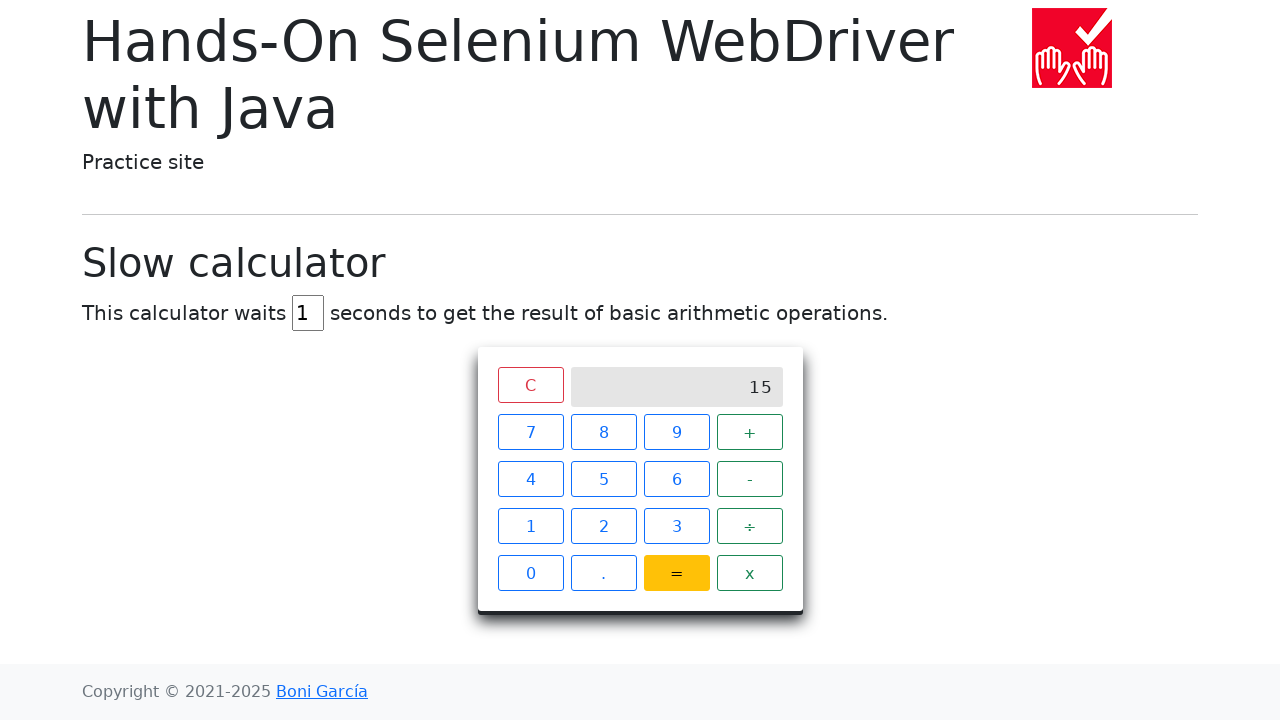

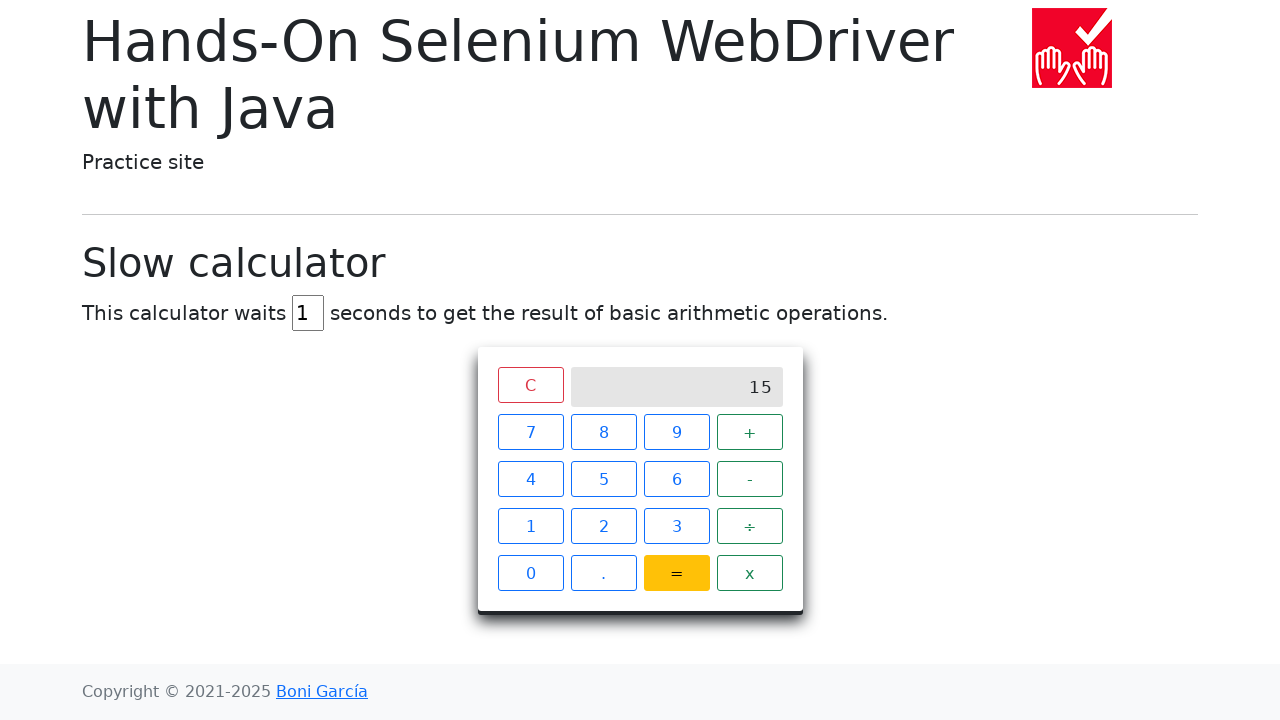